Tests searchable dynamic dropdown by clicking combobox, typing search term, and selecting result

Starting URL: https://demo.automationtesting.in/Register.html

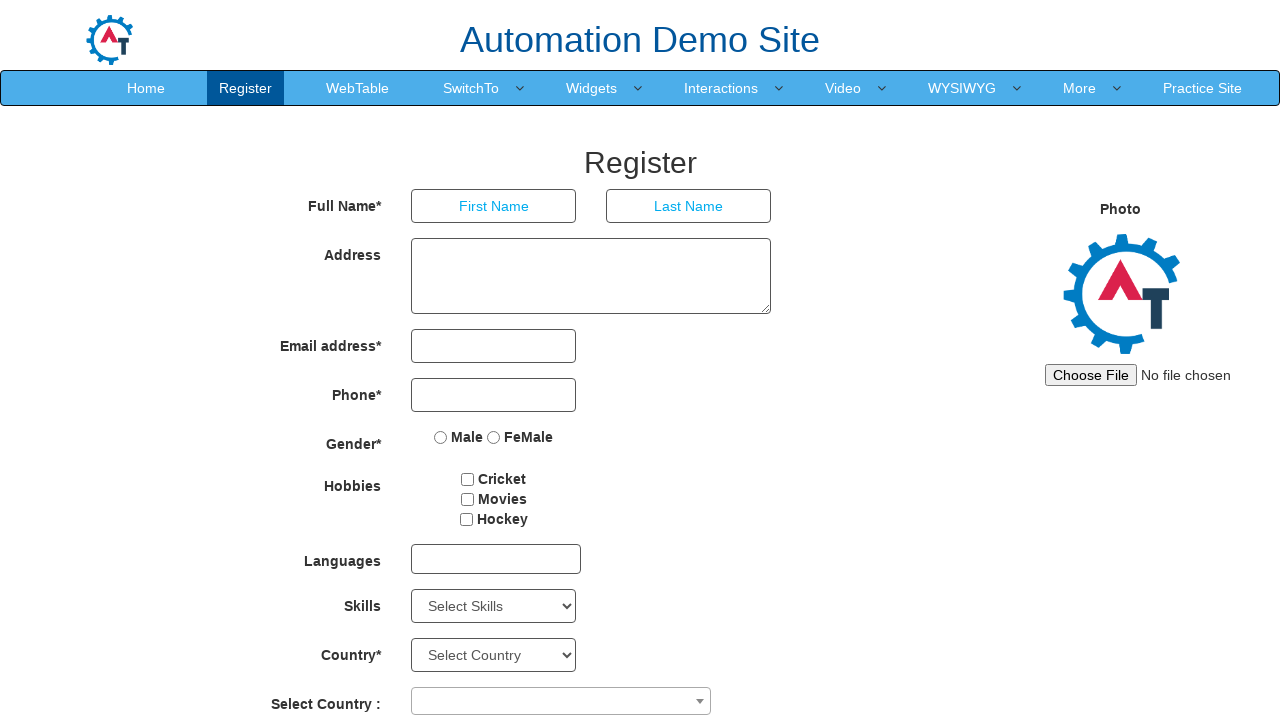

Clicked combobox to open searchable dropdown at (561, 701) on [role="combobox"]
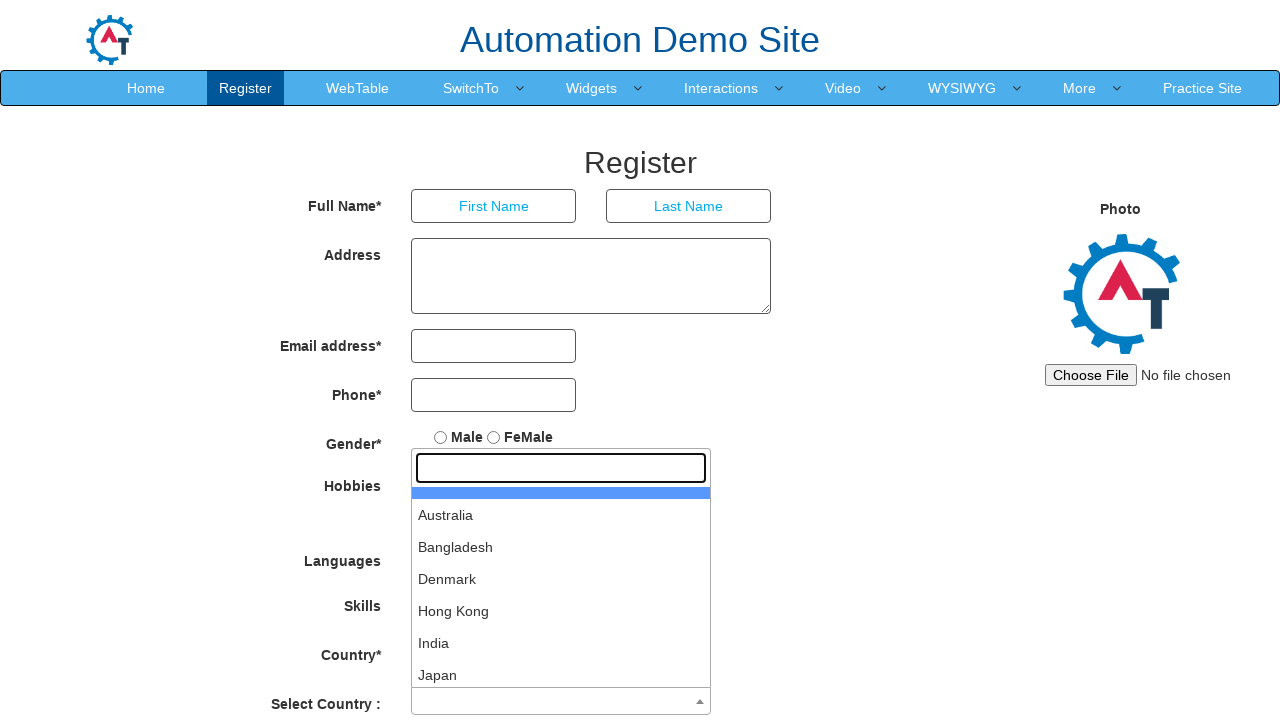

Typed 'India' in search field on [type="search"]
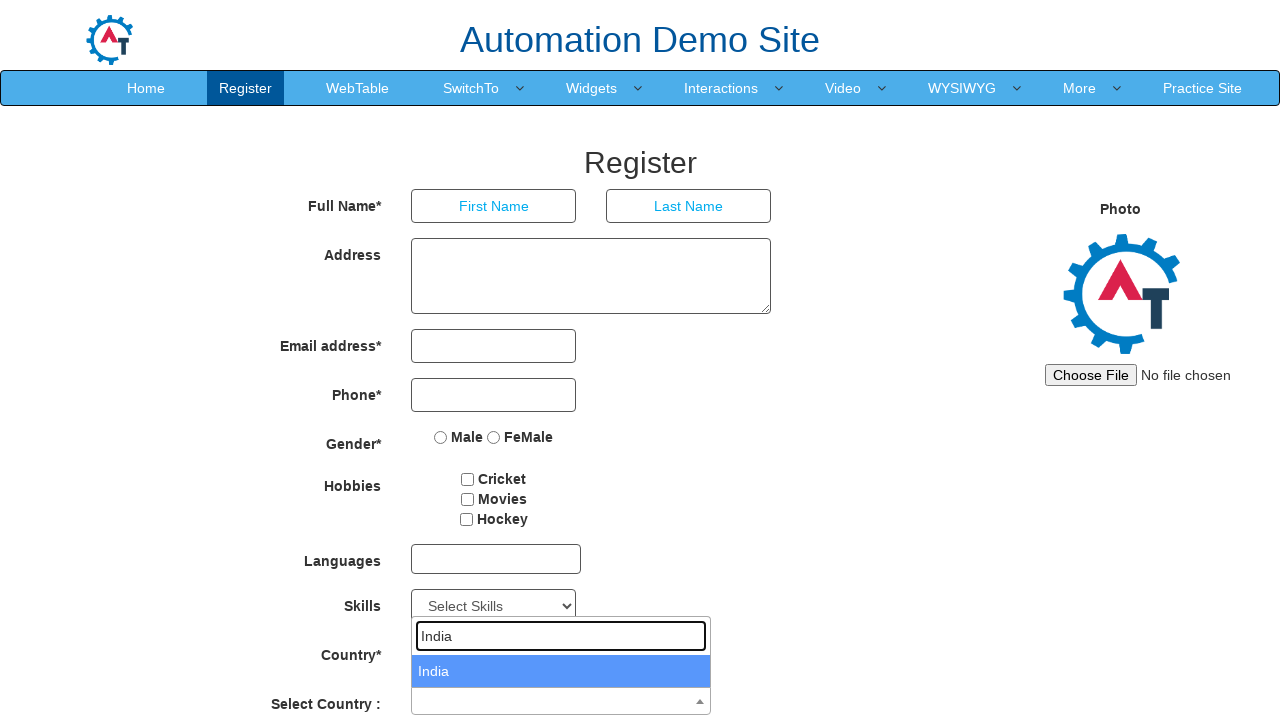

Selected 'India' from dropdown results at (561, 671) on #select2-country-results>li
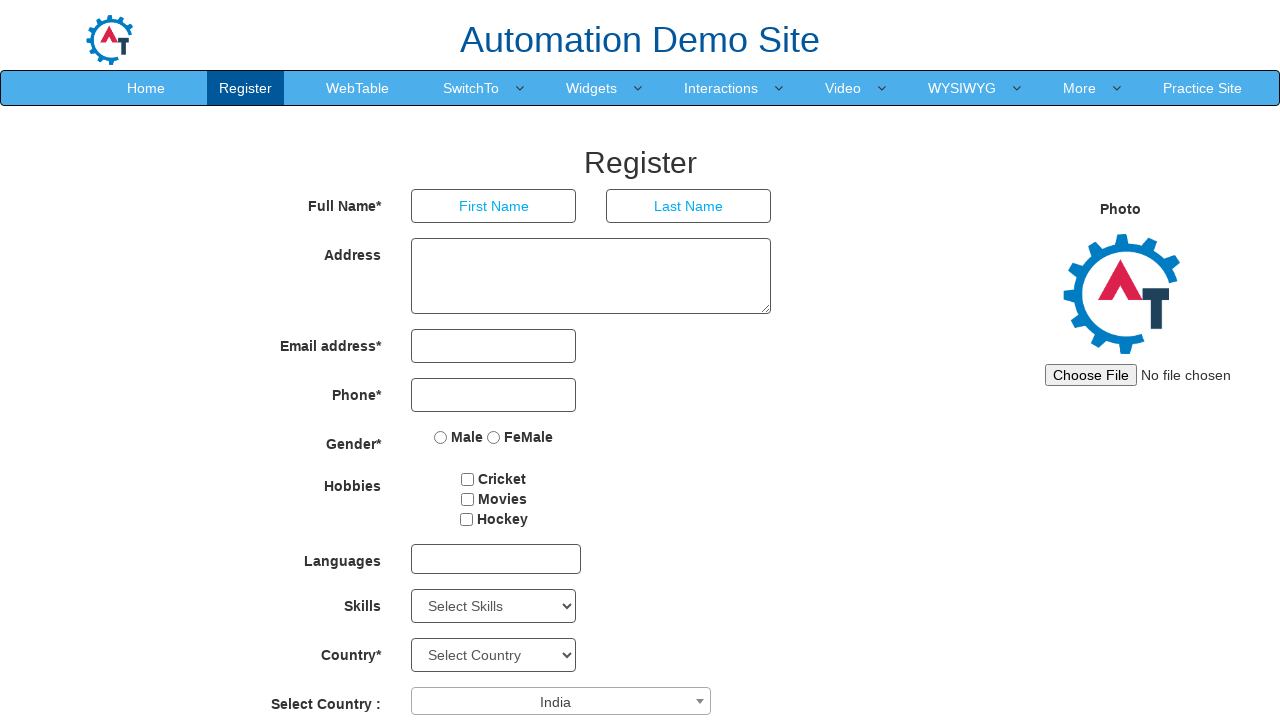

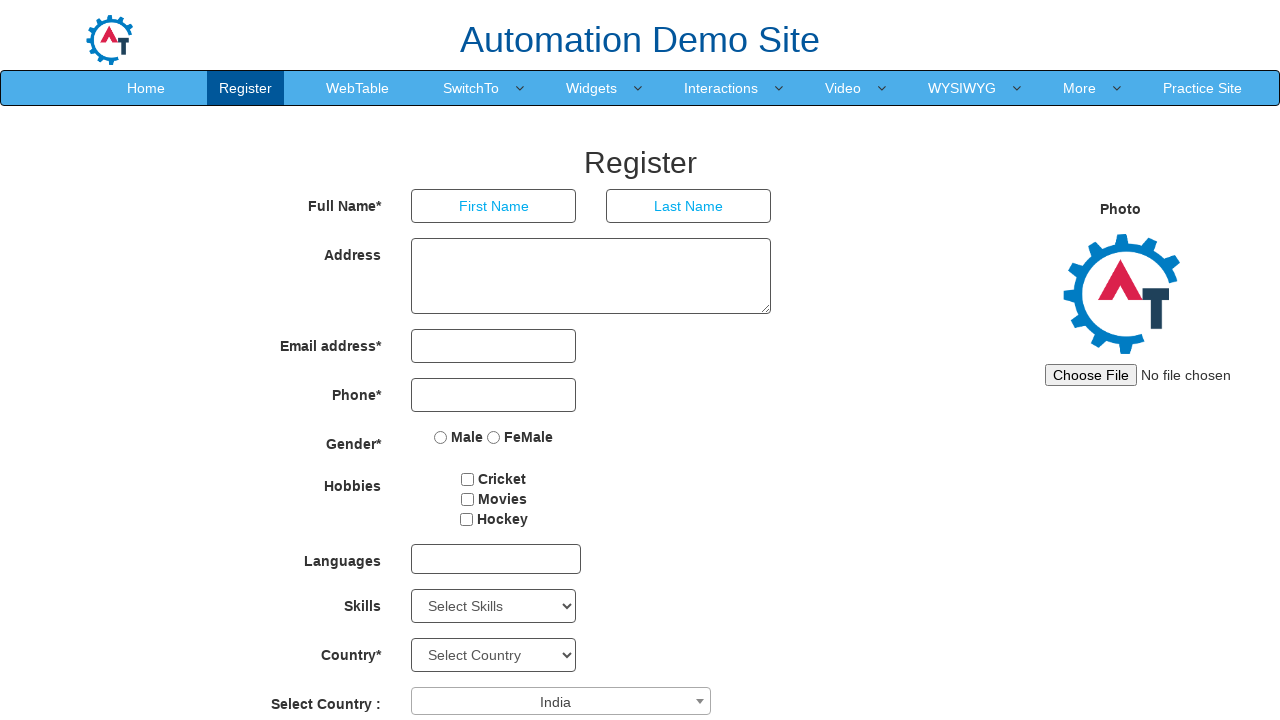